Tests the JavaScript prompt alert functionality on W3Schools by clicking the "Try it" button, entering a name in the prompt dialog, accepting it, and verifying the entered name appears in the result text.

Starting URL: https://www.w3schools.com/js/tryit.asp?filename=tryjs_prompt

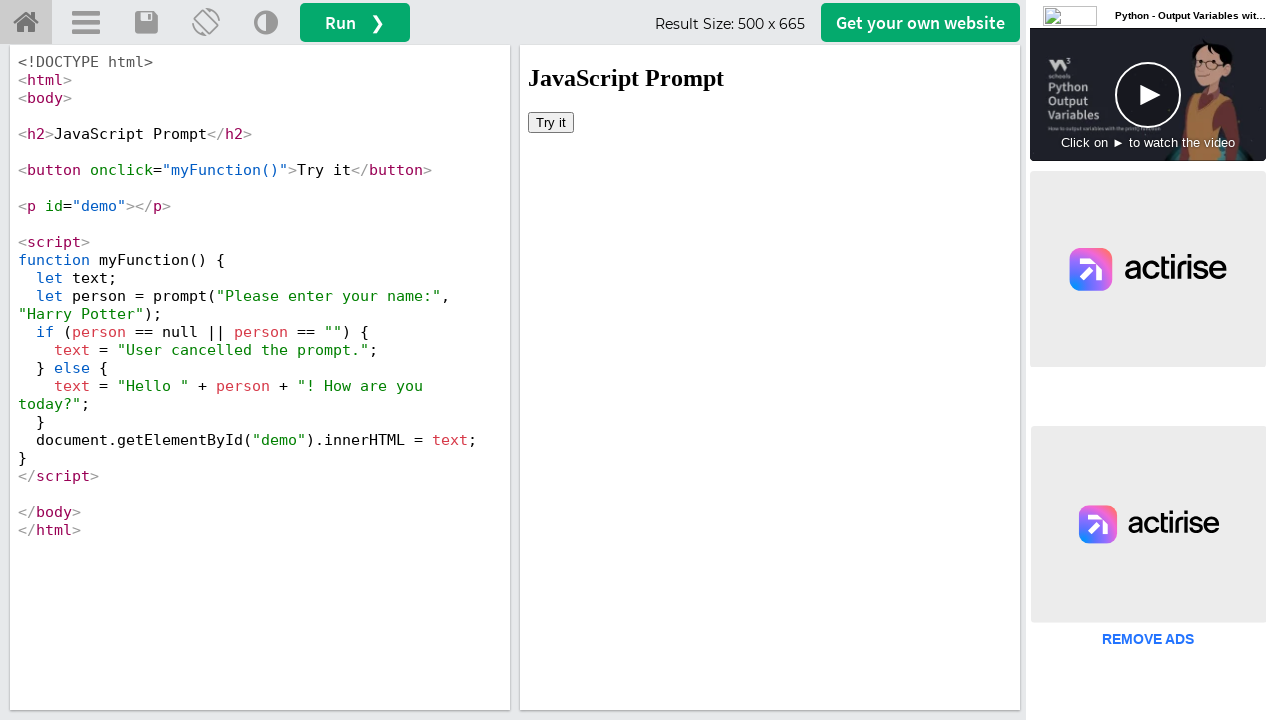

Located the iframe containing the result
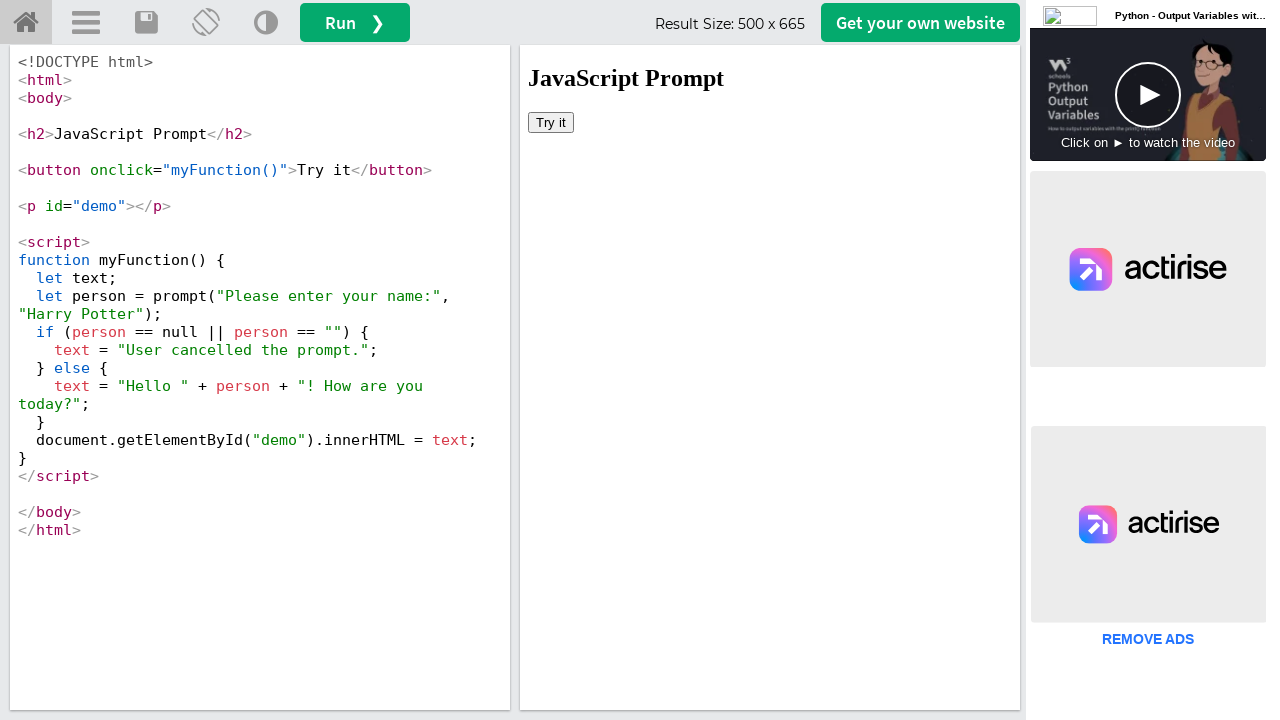

Clicked the 'Try it' button inside the iframe at (551, 122) on #iframeResult >> internal:control=enter-frame >> xpath=//button[text()='Try it']
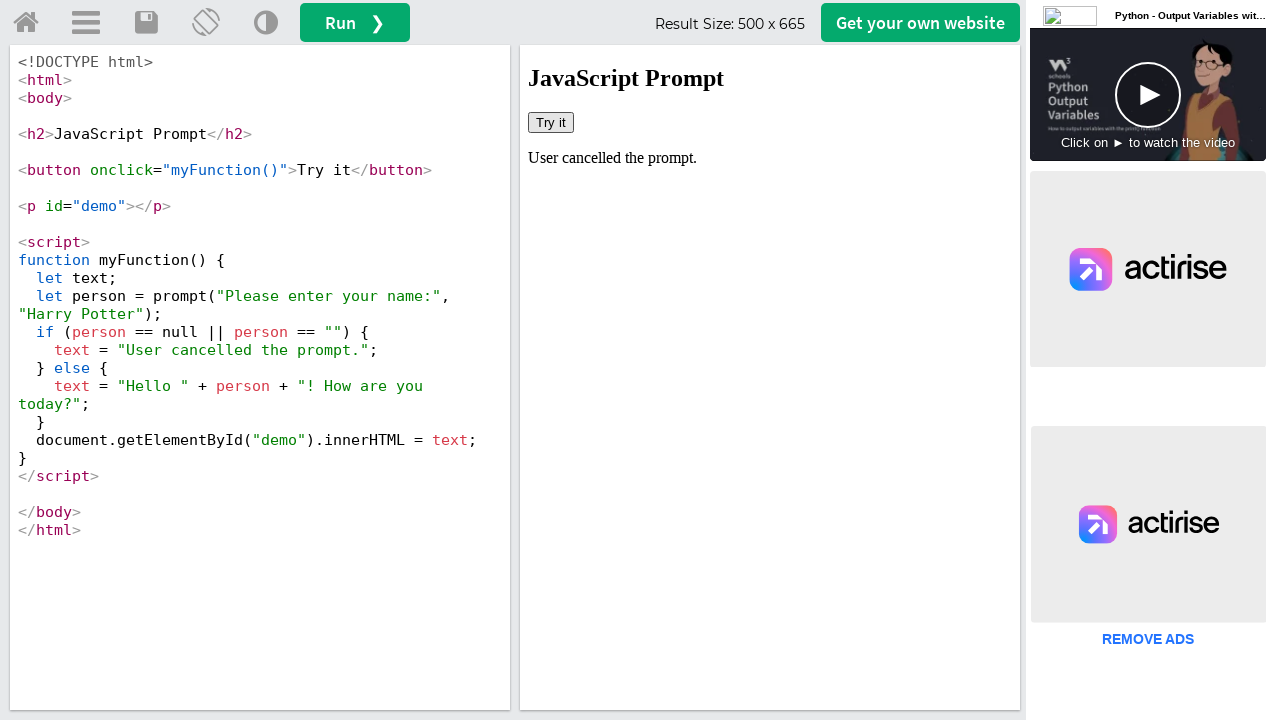

Set up dialog handler to accept prompt with 'Marcus'
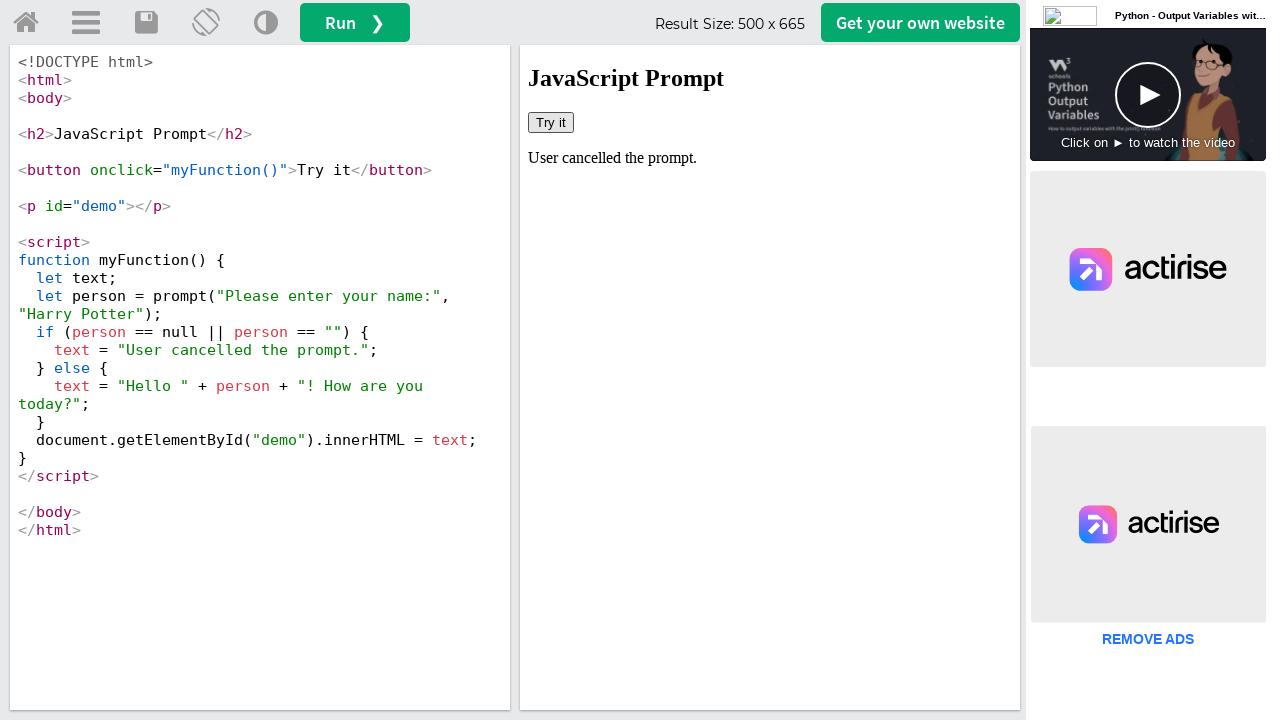

Clicked 'Try it' button again to trigger the prompt dialog at (551, 122) on #iframeResult >> internal:control=enter-frame >> xpath=//button[text()='Try it']
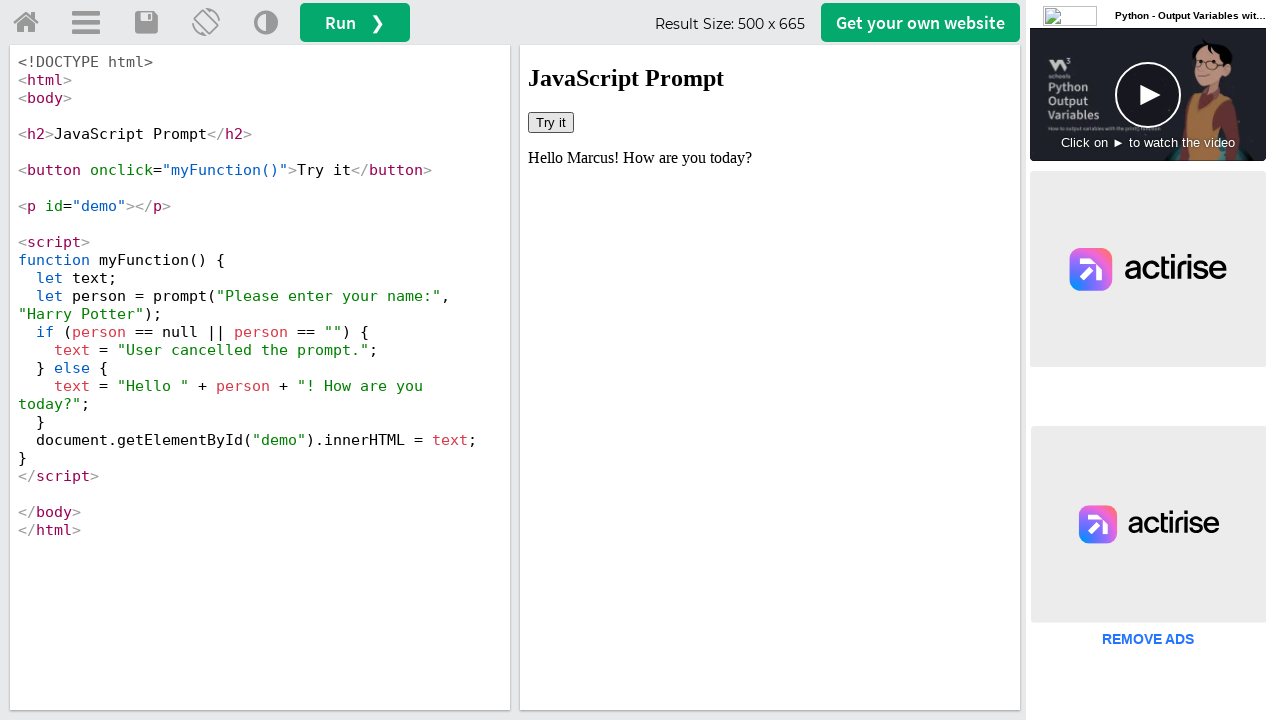

Result element appeared after accepting the prompt
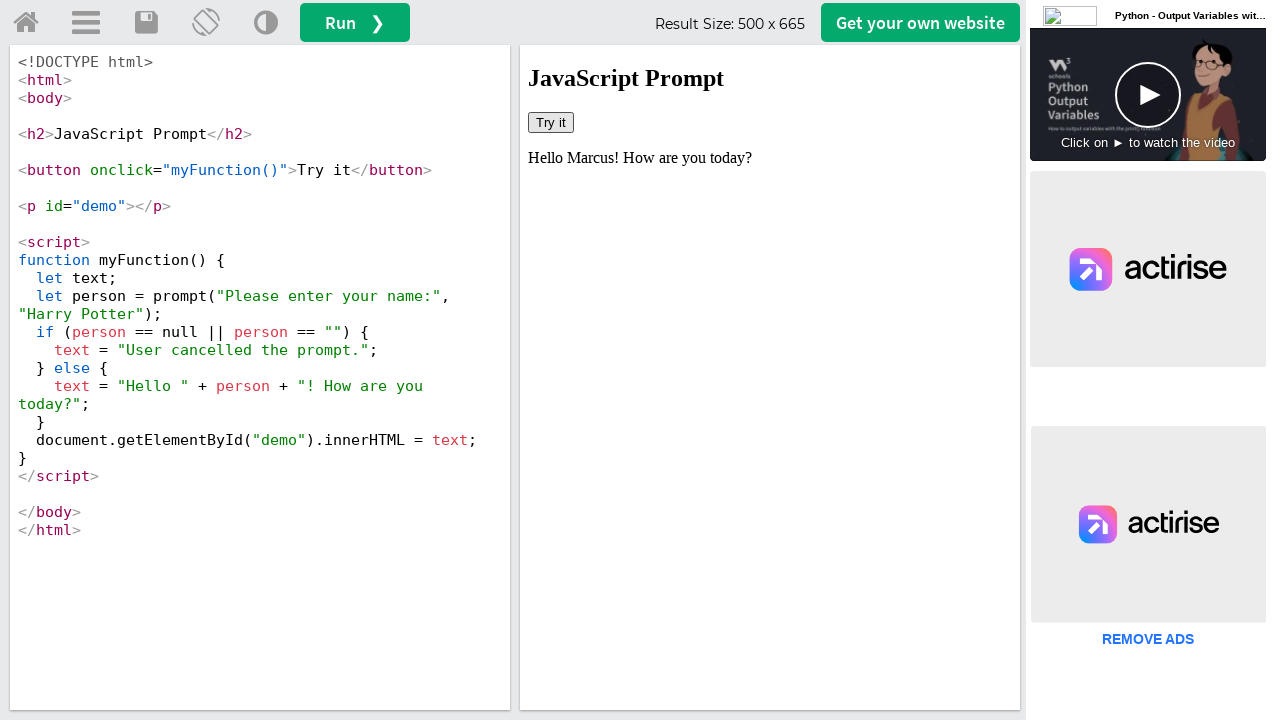

Retrieved the result text containing the entered name
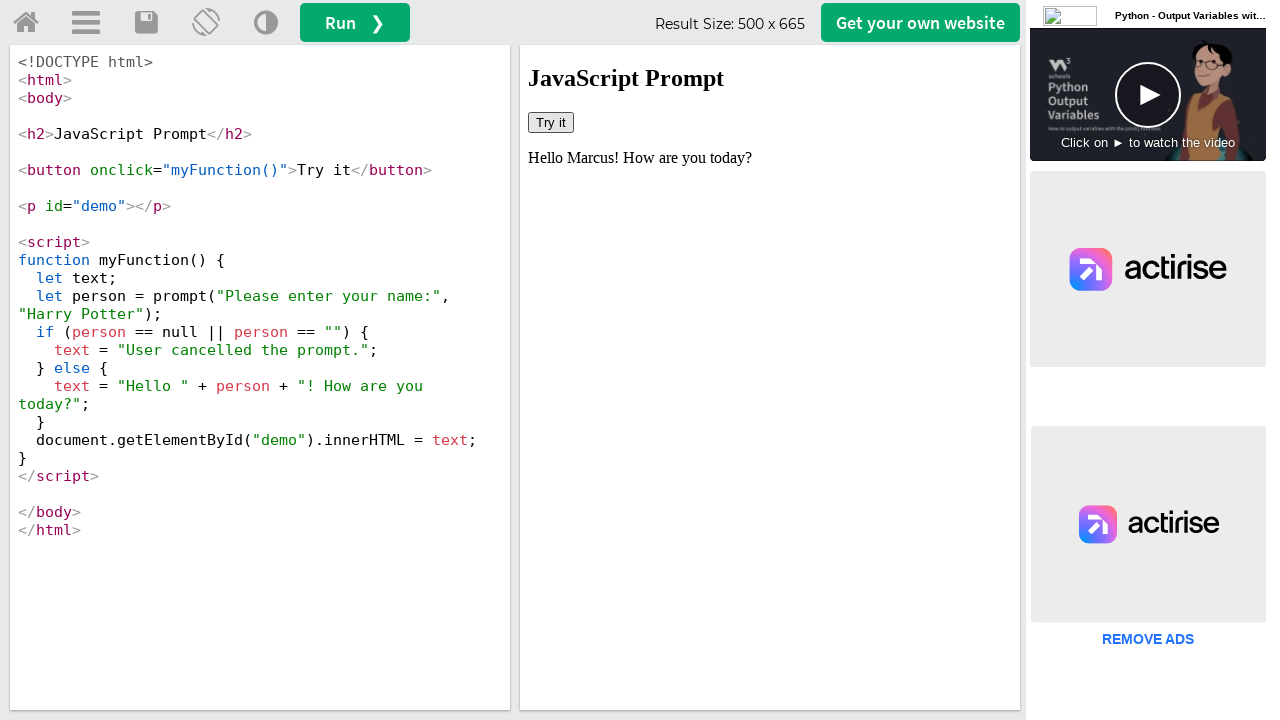

Verified that 'Marcus' appears in the result text
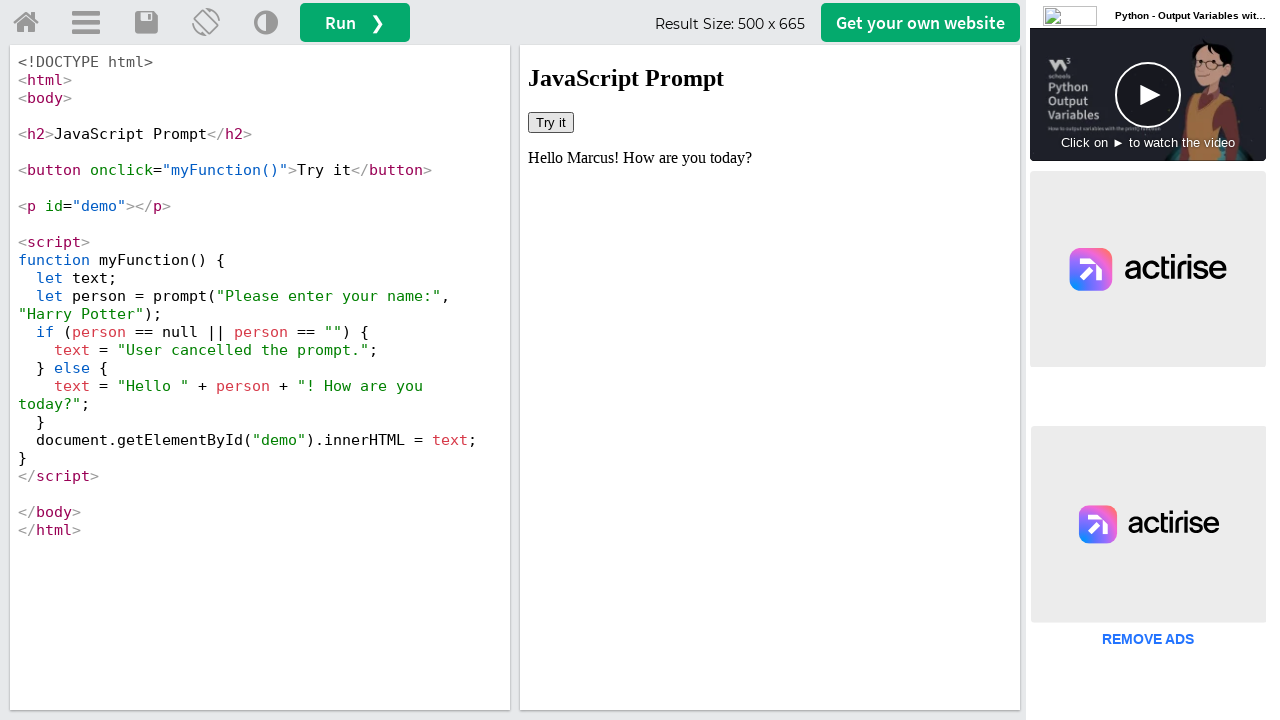

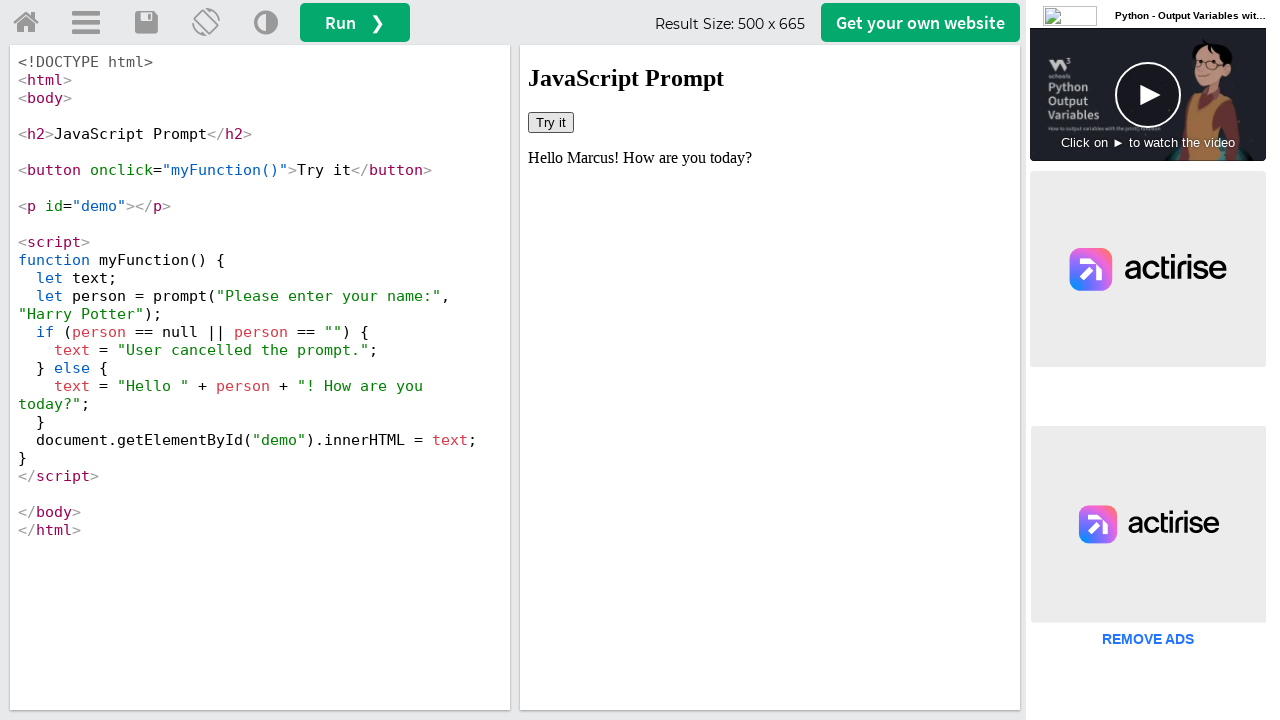